Tests a basic webpage by clicking on a "Normal Web" link and verifying the page title displays "Normal load website"

Starting URL: https://curso.testautomation.es

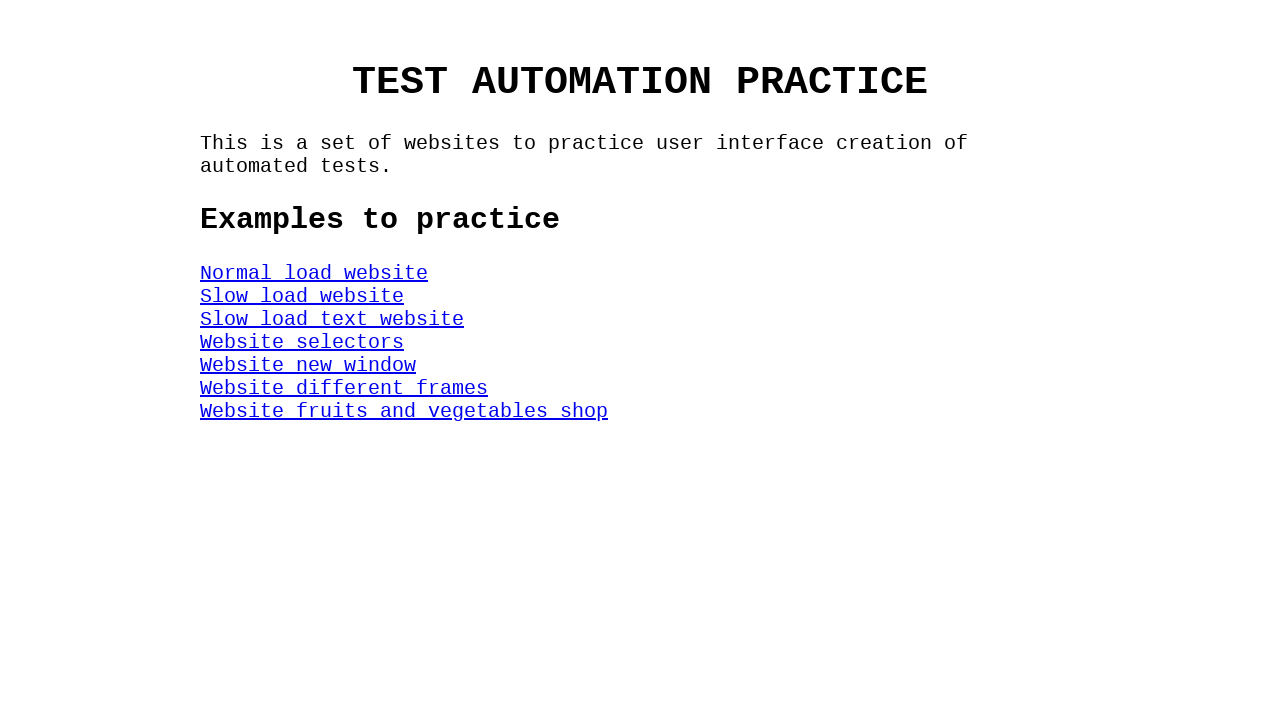

Clicked on the 'Normal Web' link at (314, 273) on #NormalWeb
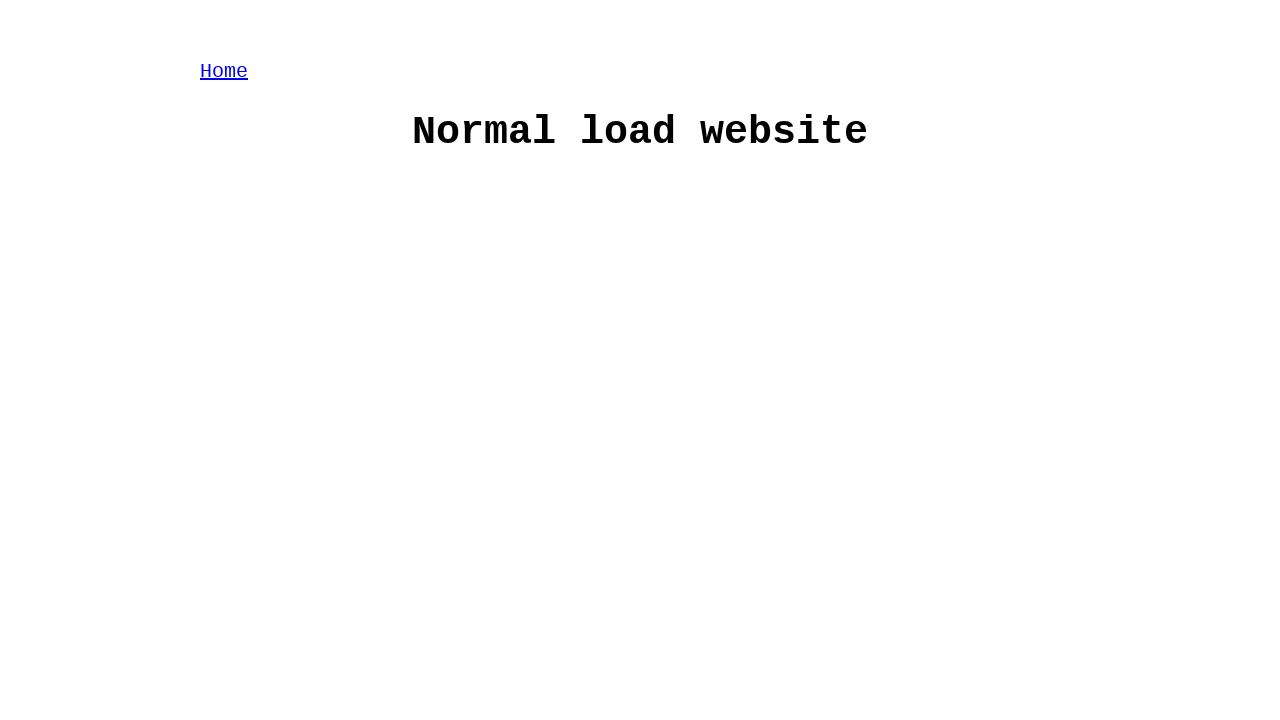

H1 heading element loaded and ready
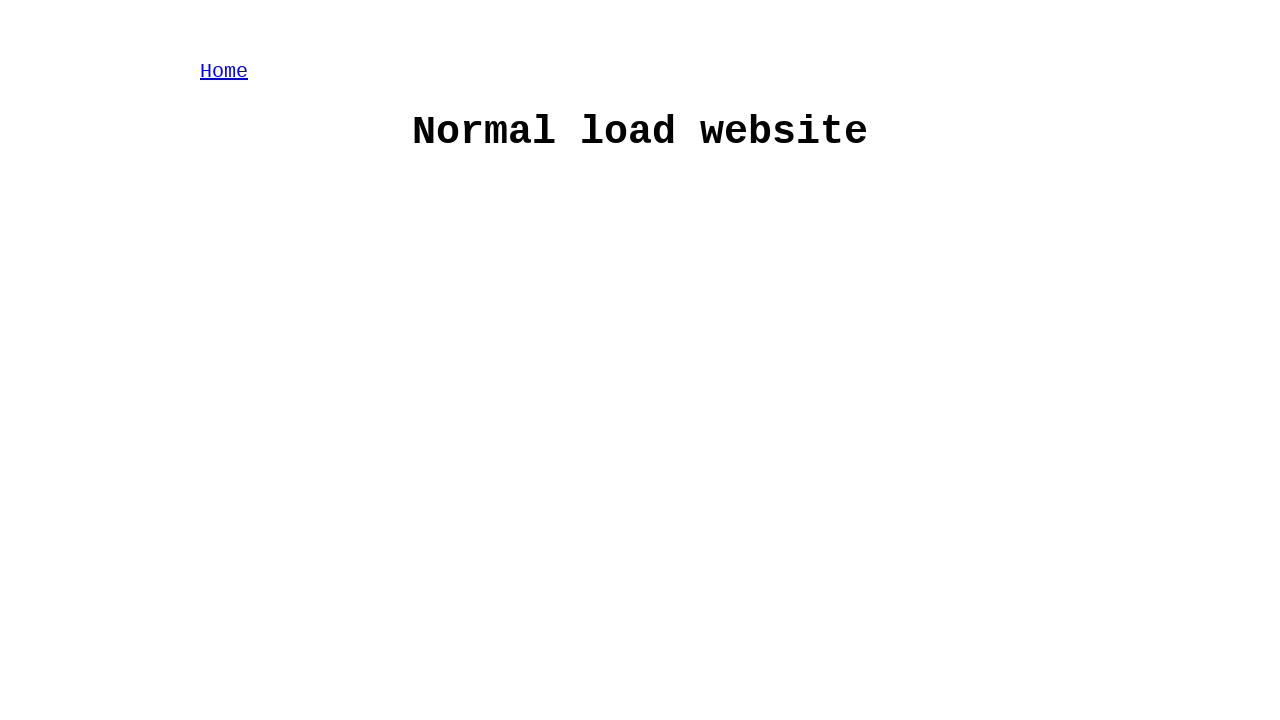

Verified page title displays 'Normal load website'
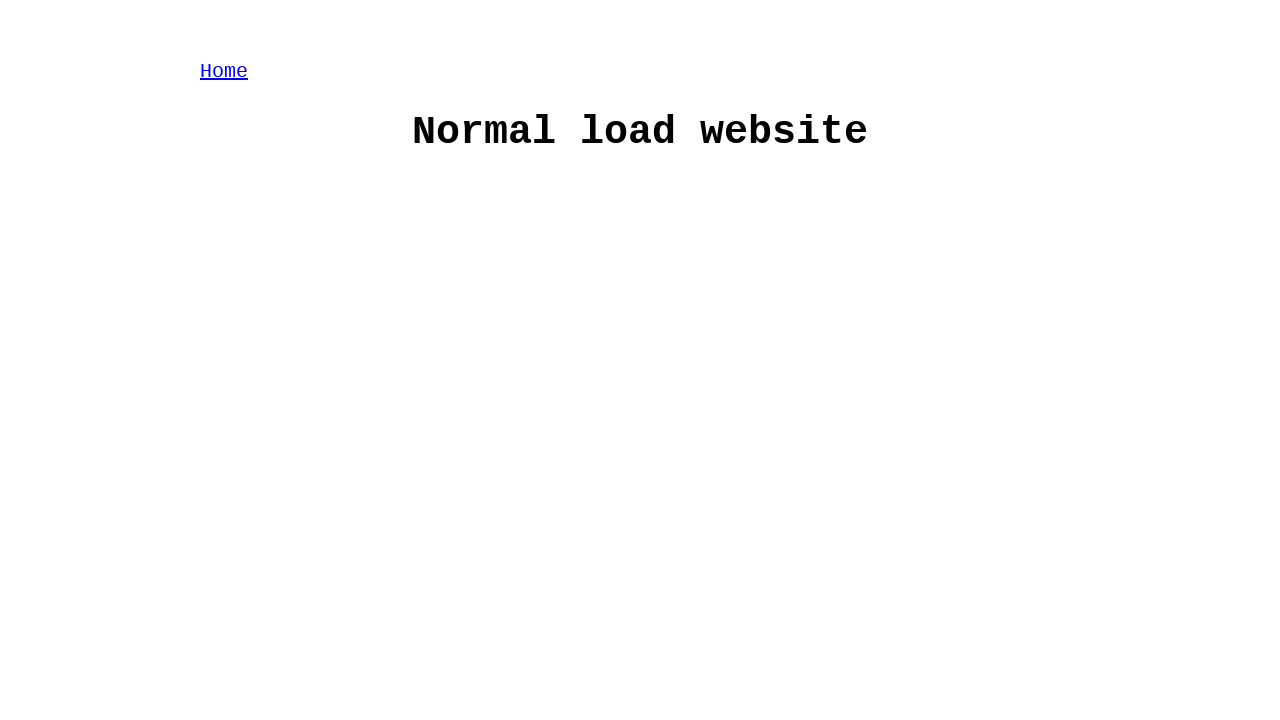

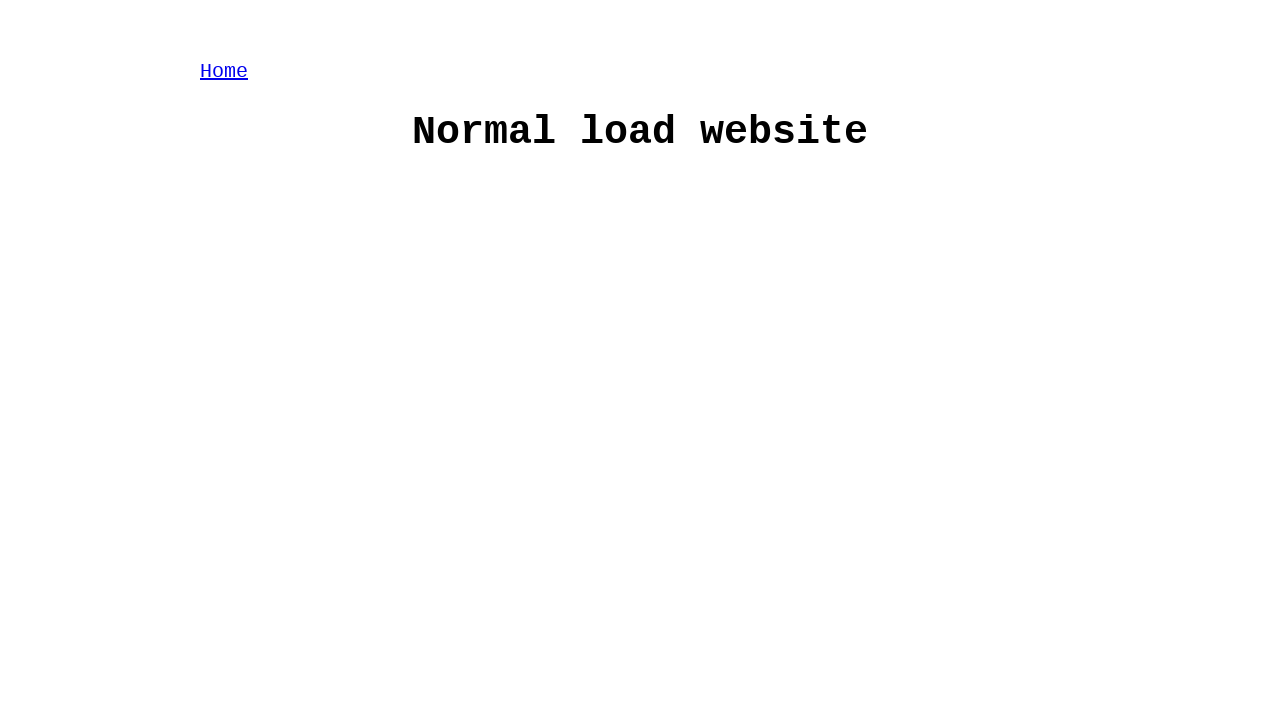